Tests browser window handling by clicking a button that opens a new tab, then verifies that multiple window handles exist

Starting URL: https://demoqa.com/browser-windows

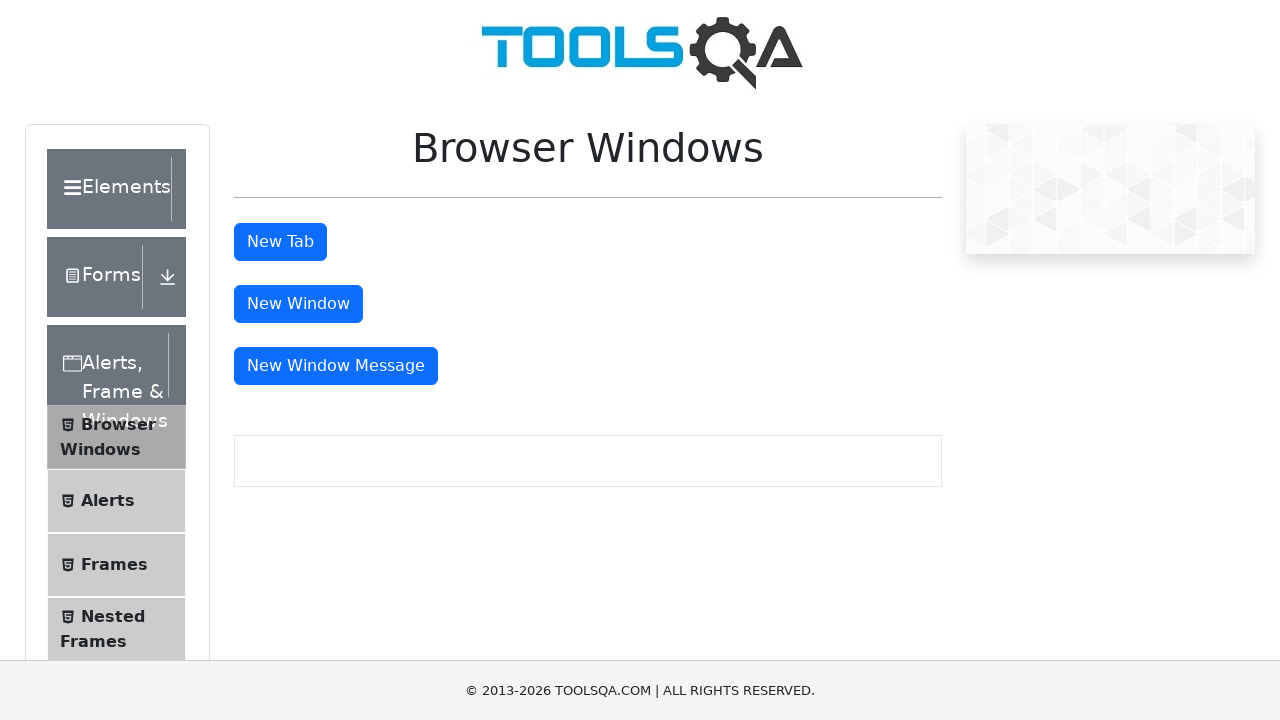

Clicked the tab button to open a new window at (280, 242) on #tabButton
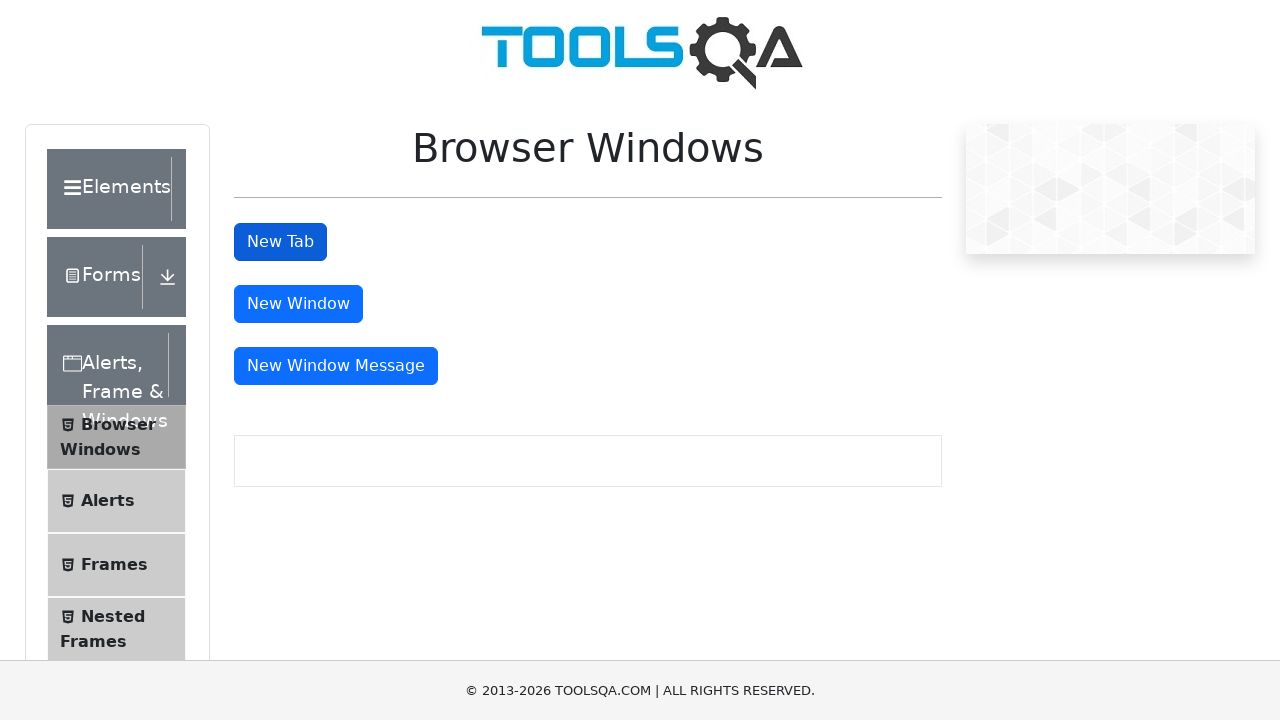

New tab opened and captured at (280, 242) on #tabButton
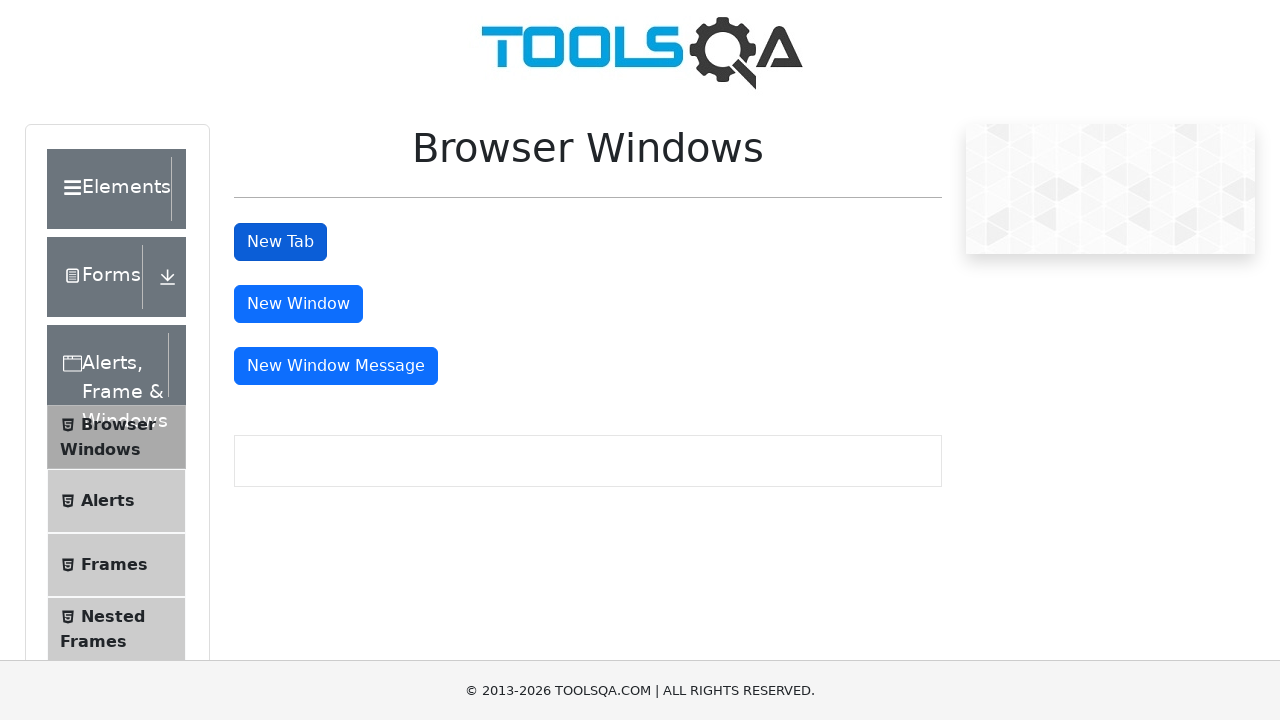

New page loaded completely
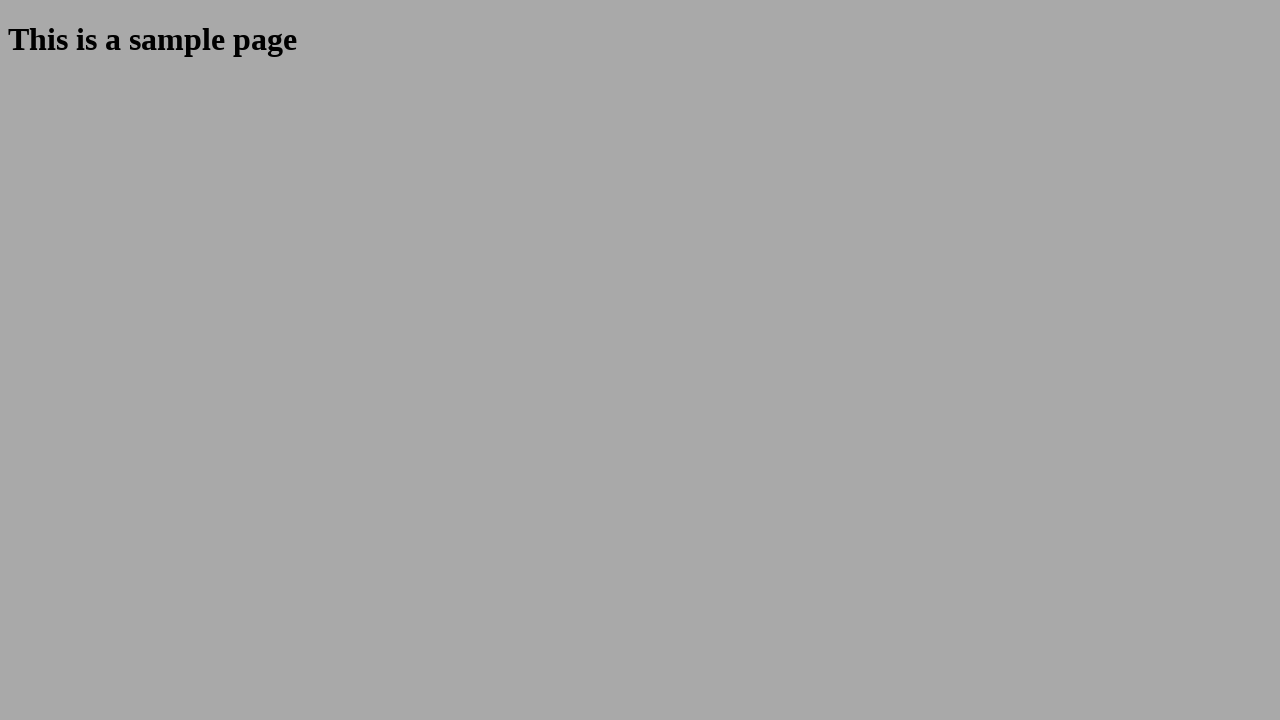

Verified sample heading element is present on new page
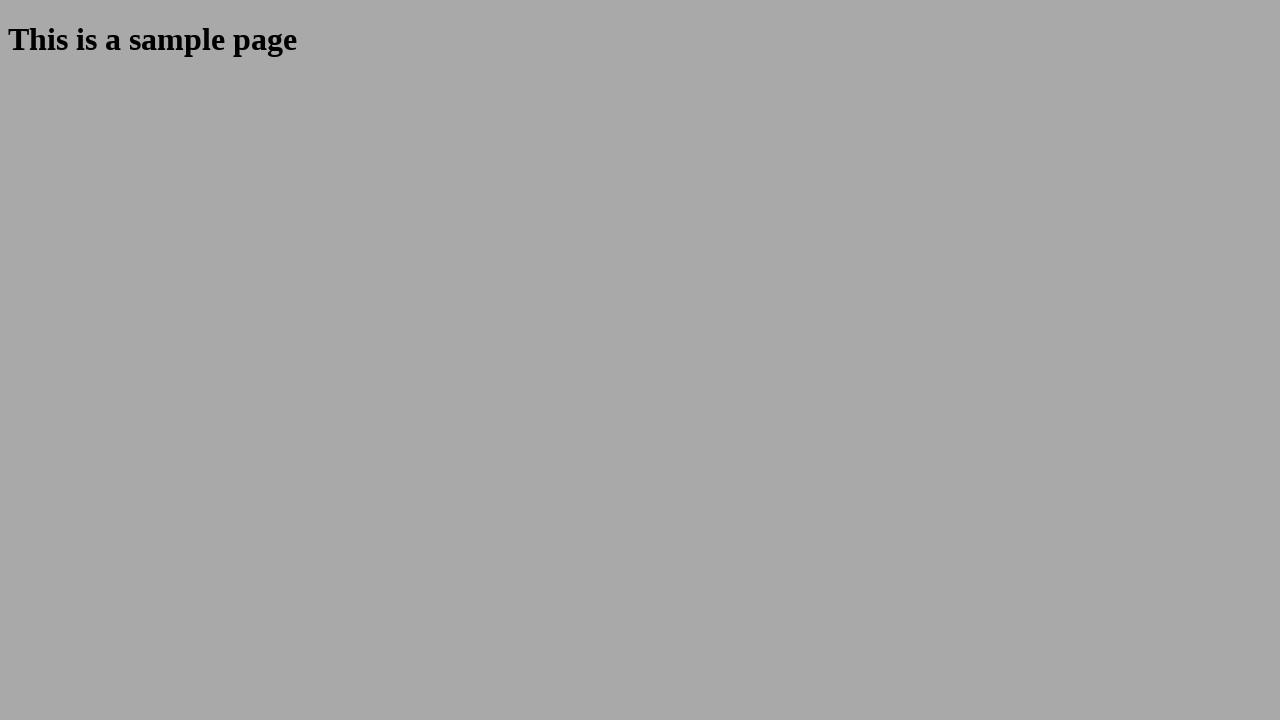

Closed the new tab
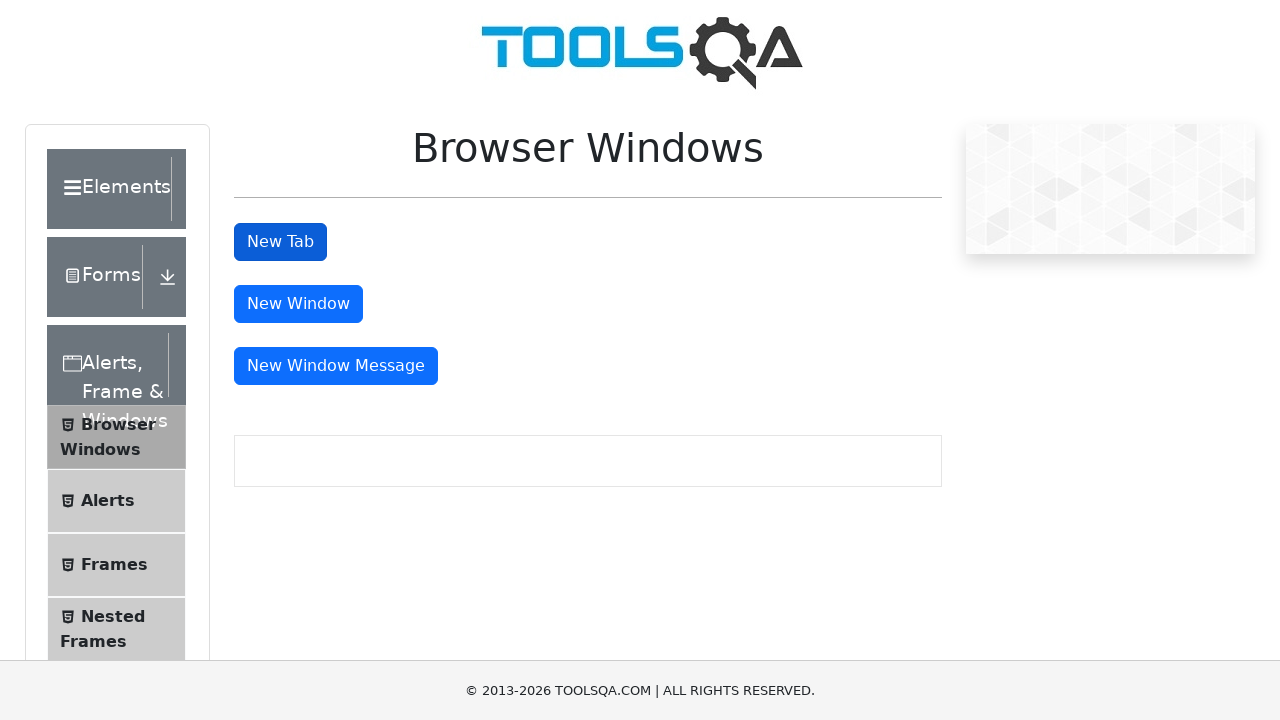

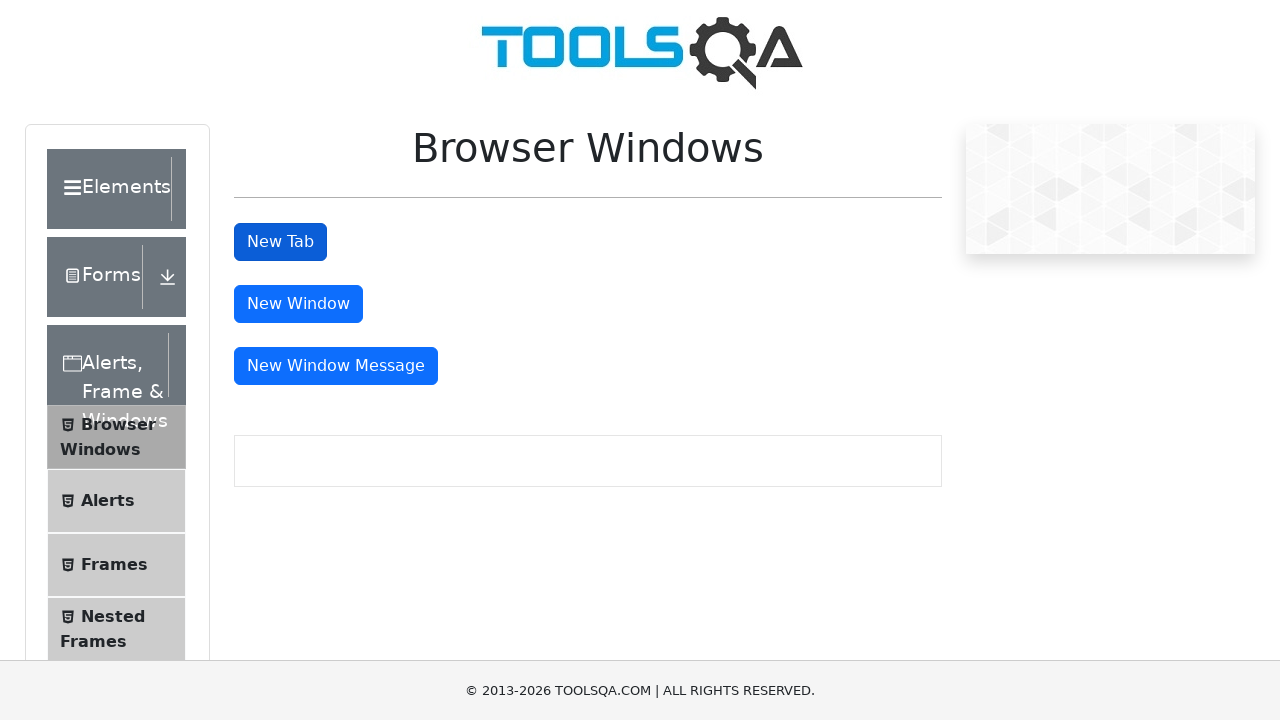